Tests sorting a data table with attributes in ascending order by clicking on the dues column header using class selector and verifying the values are sorted correctly.

Starting URL: http://the-internet.herokuapp.com/tables

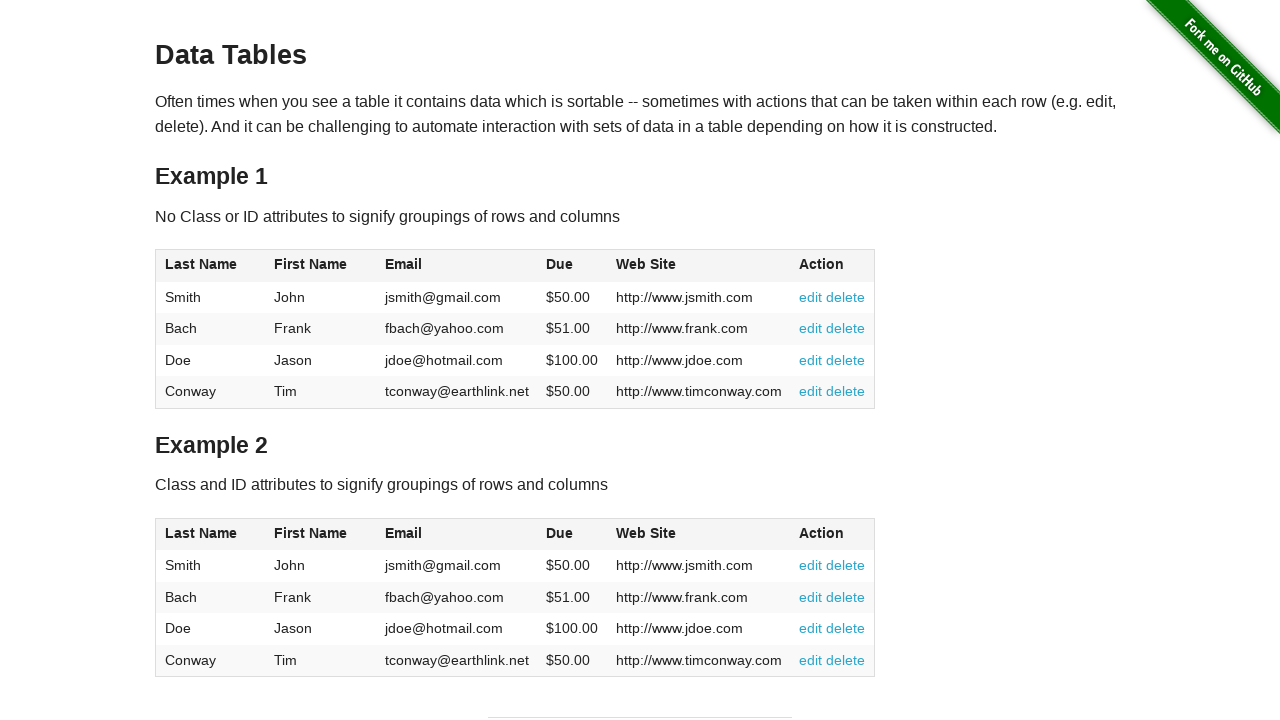

Navigated to the data tables page
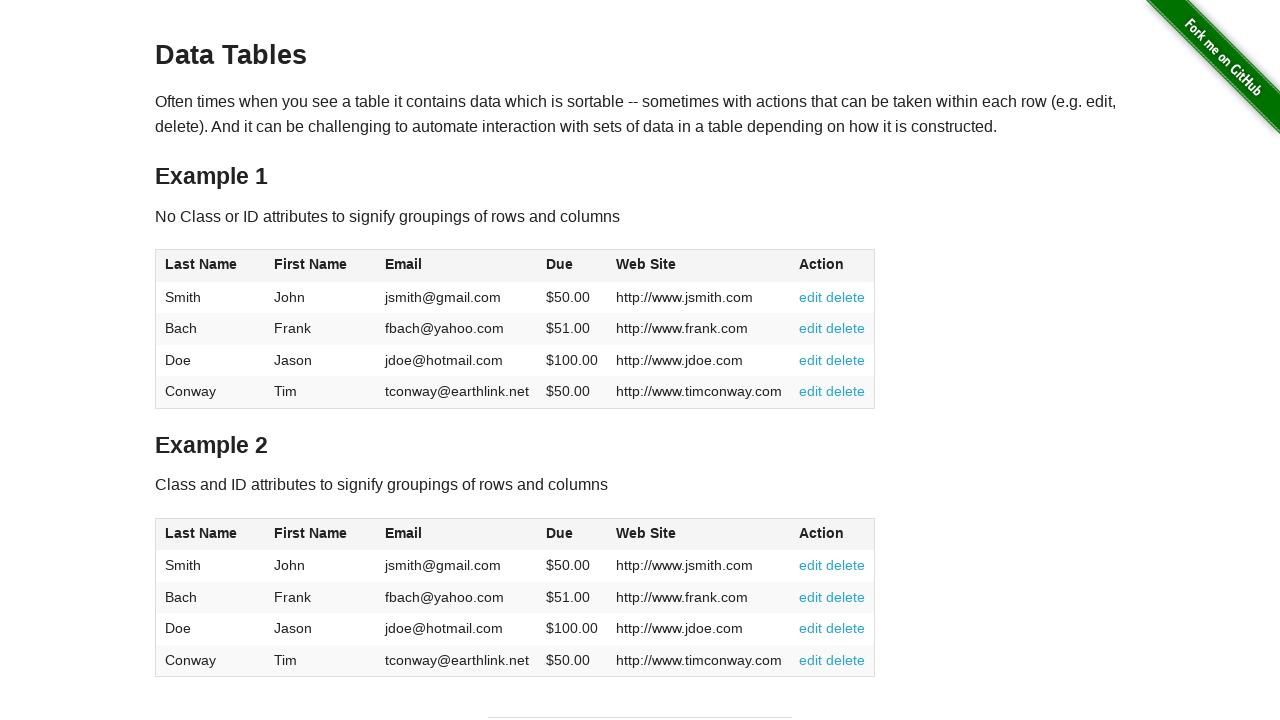

Clicked on the dues column header to sort in ascending order at (560, 533) on #table2 thead .dues
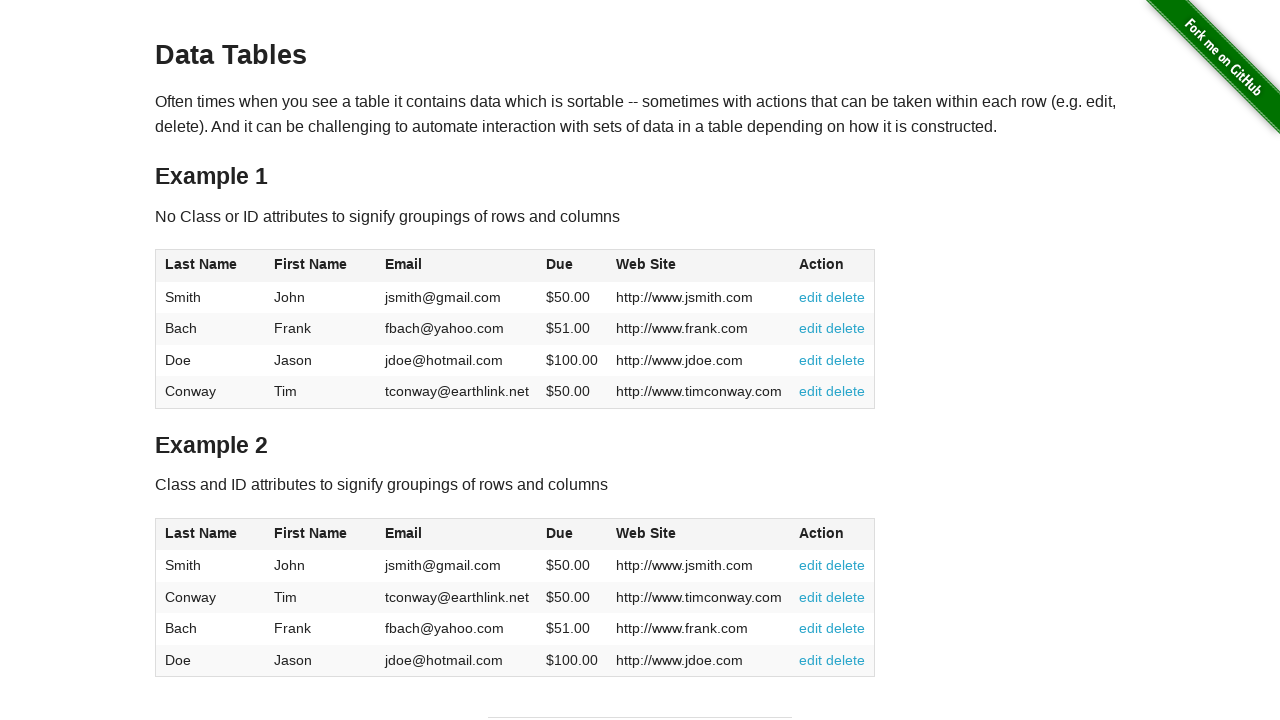

Table data loaded after sorting
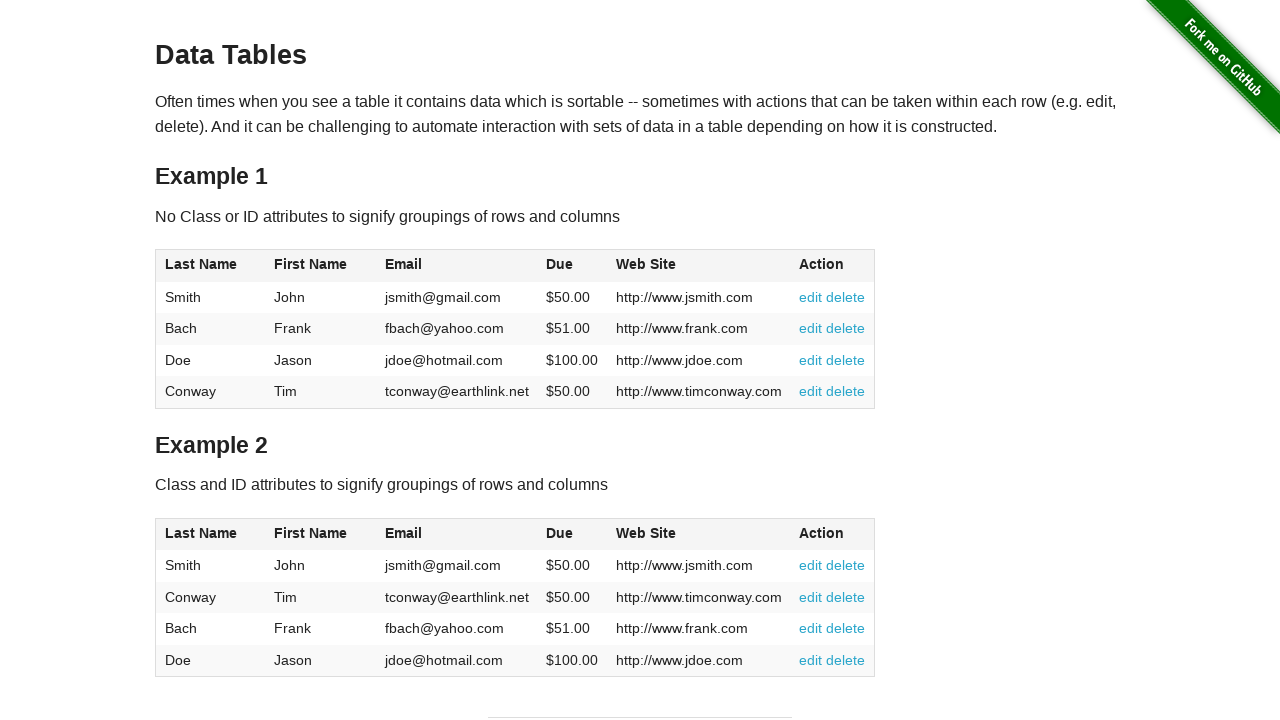

Verified dues column is sorted in ascending order
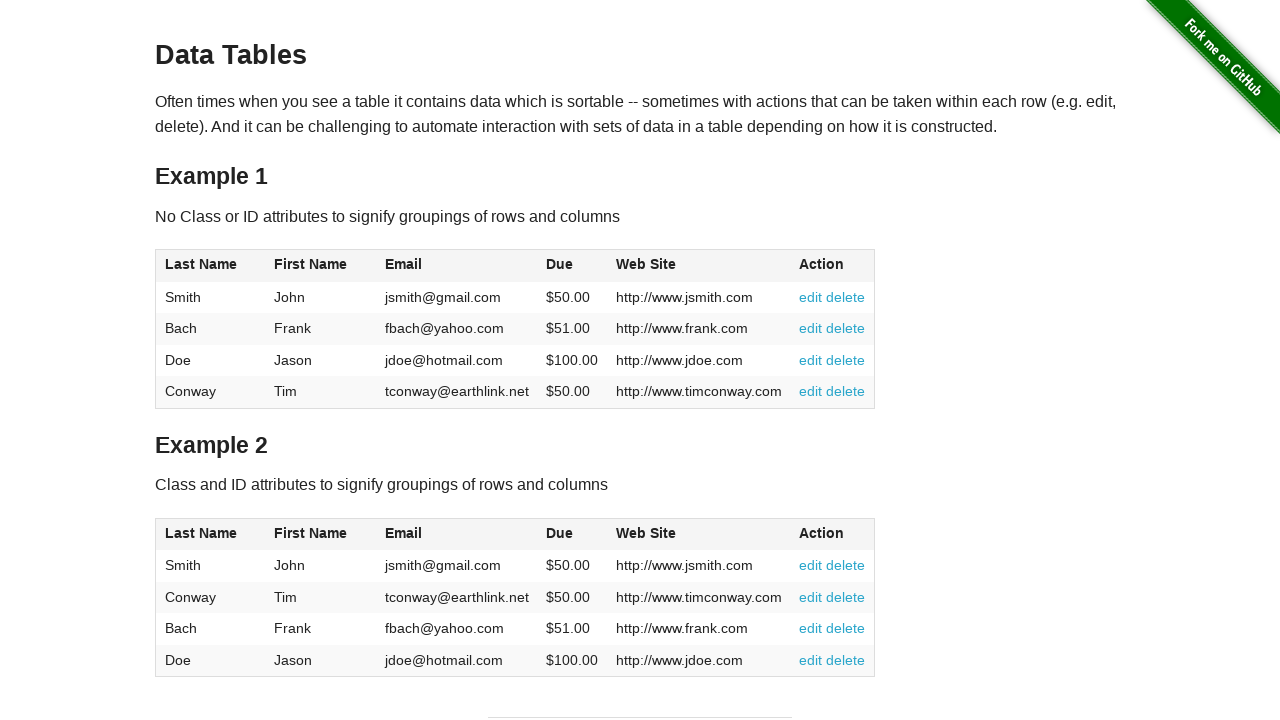

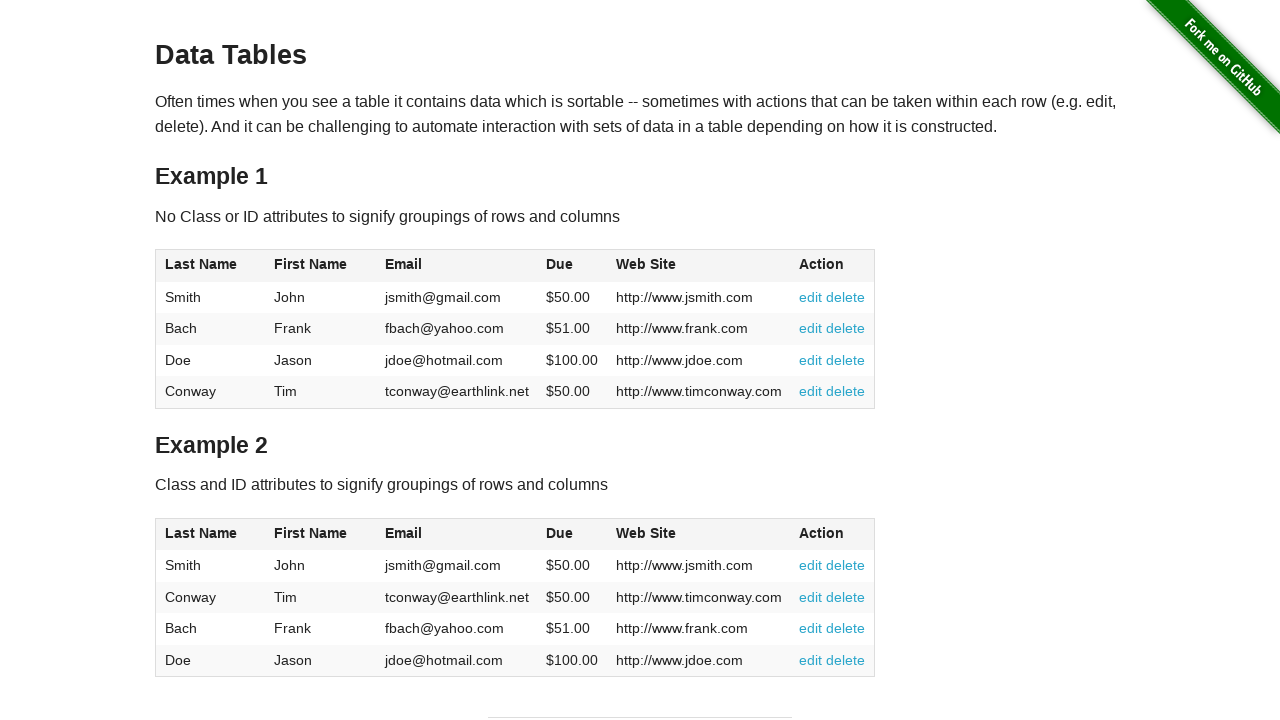